Tests JavaScript confirm dialogs by accepting and dismissing the dialog and verifying the returned values

Starting URL: https://codepen.io/yairzaff/full/ExaLvWp?text=choice

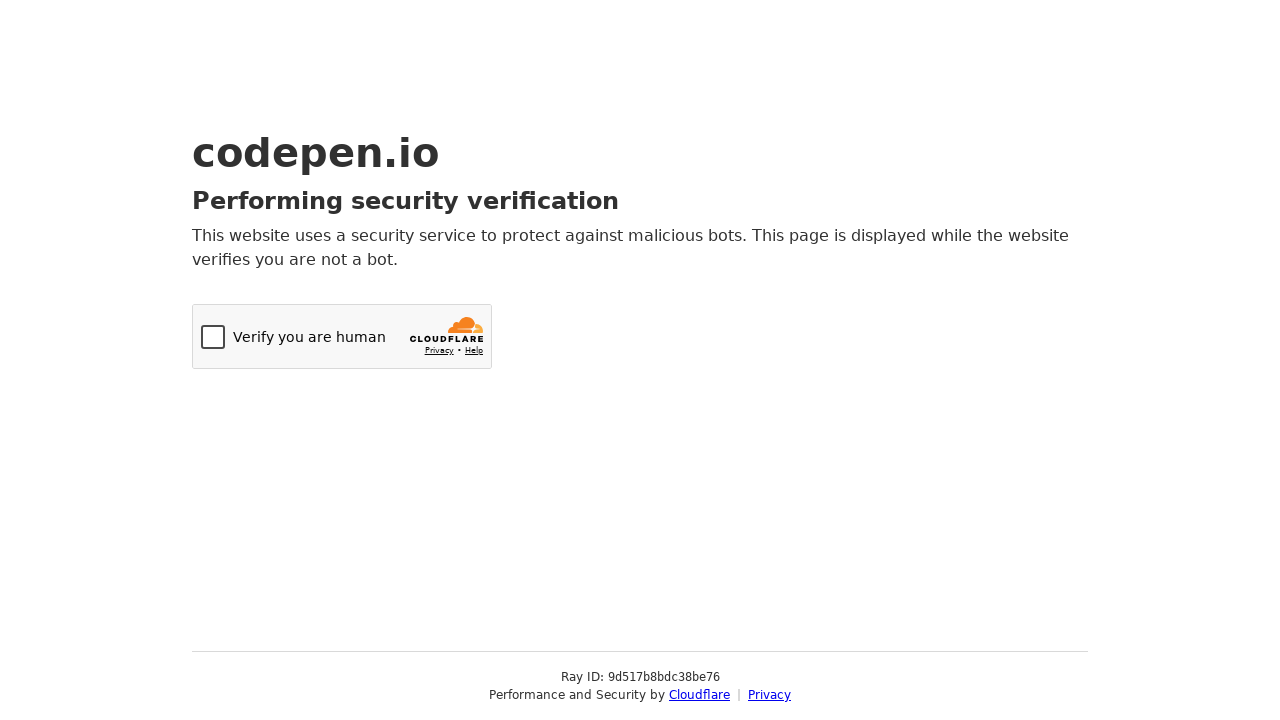

Set up dialog handler to accept confirm dialogs
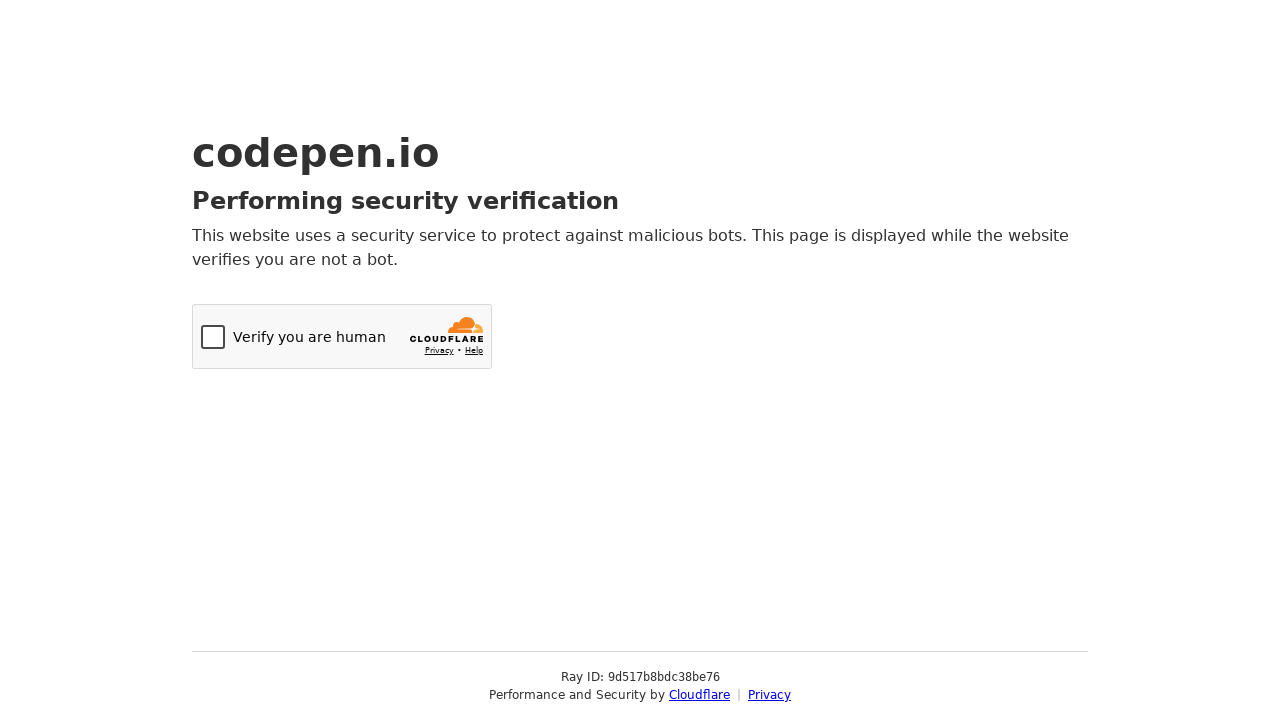

Waited 3 seconds for confirm dialog to appear and be accepted
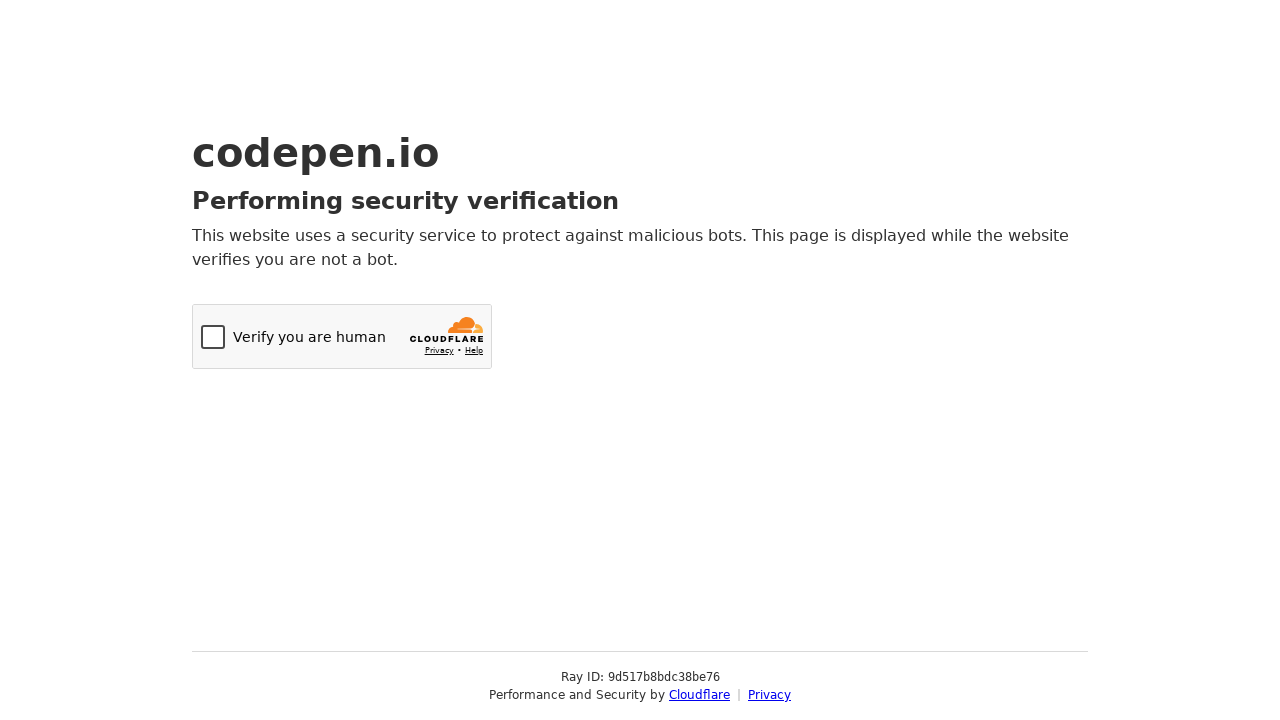

Removed the accept dialog handler
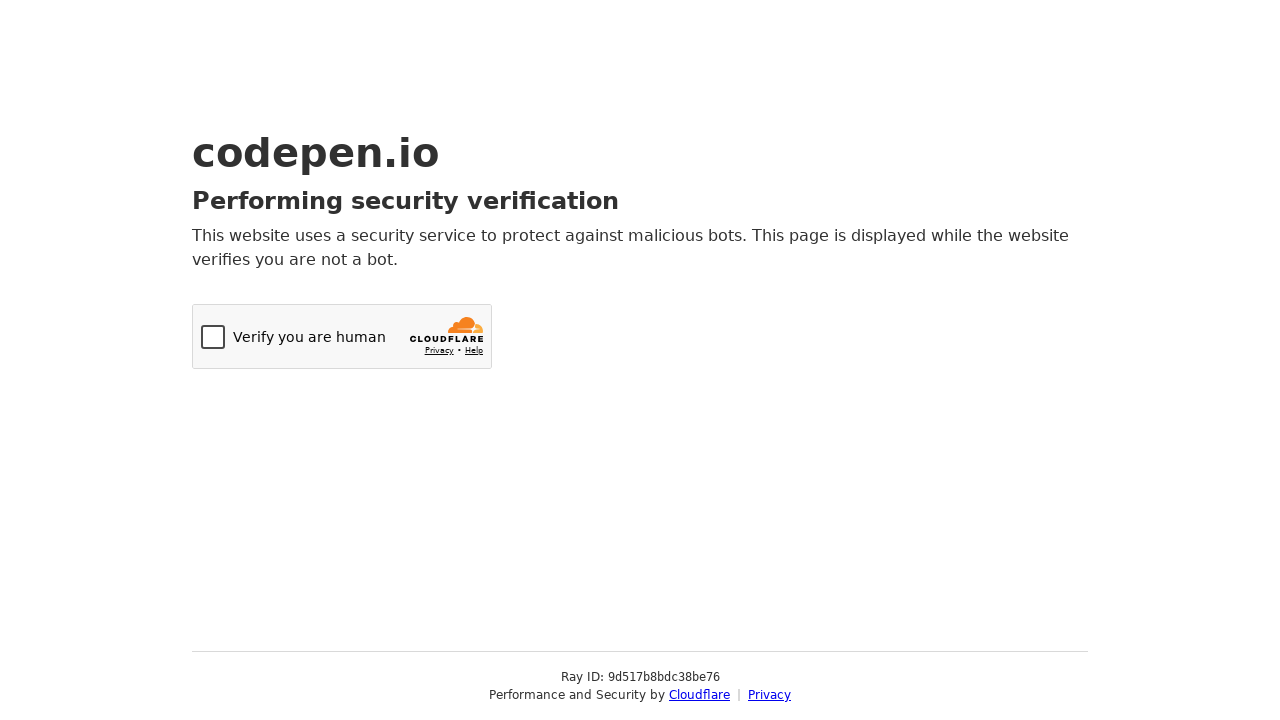

Set up dialog handler to dismiss confirm dialogs
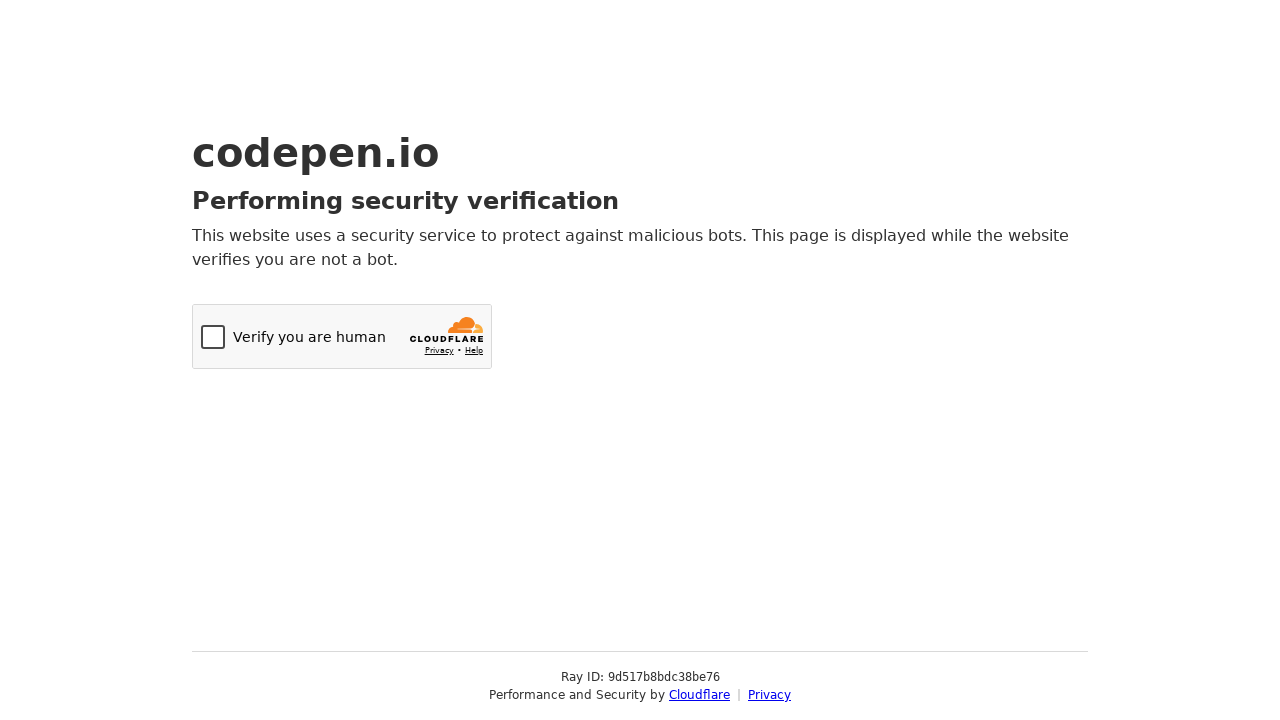

Navigated to confirm dialog test page
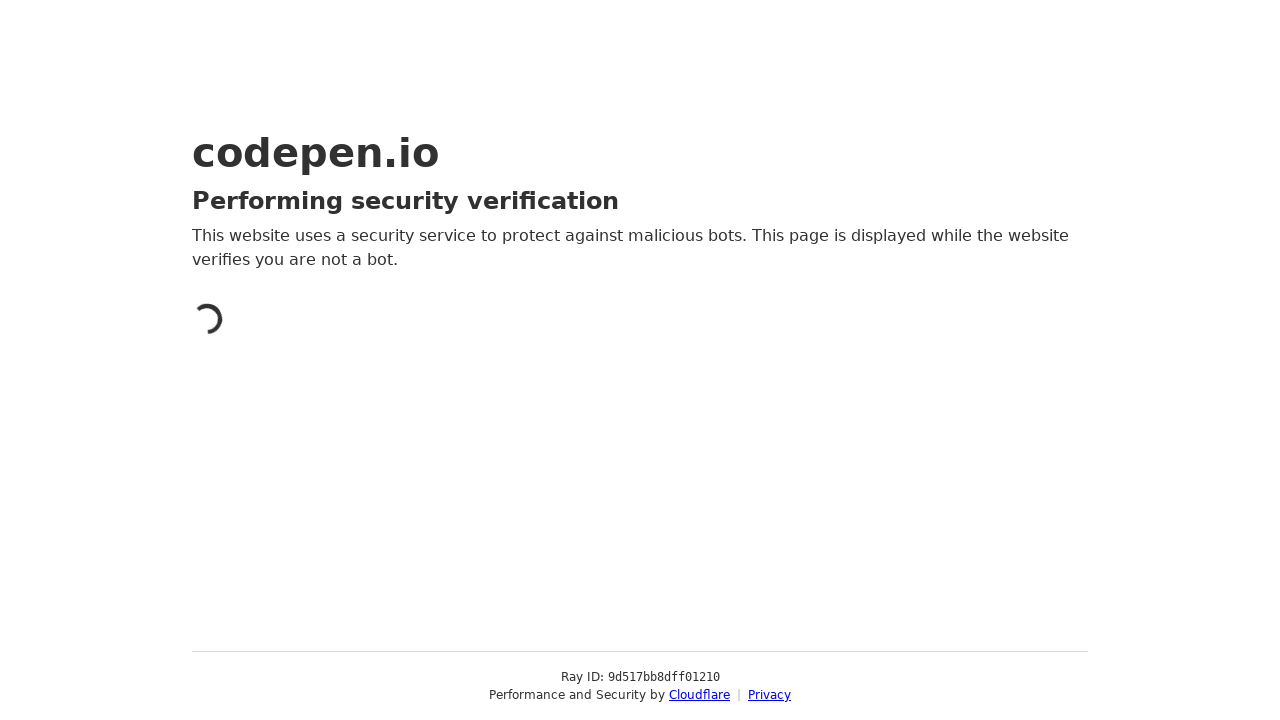

Waited 3 seconds for confirm dialog to appear and be dismissed
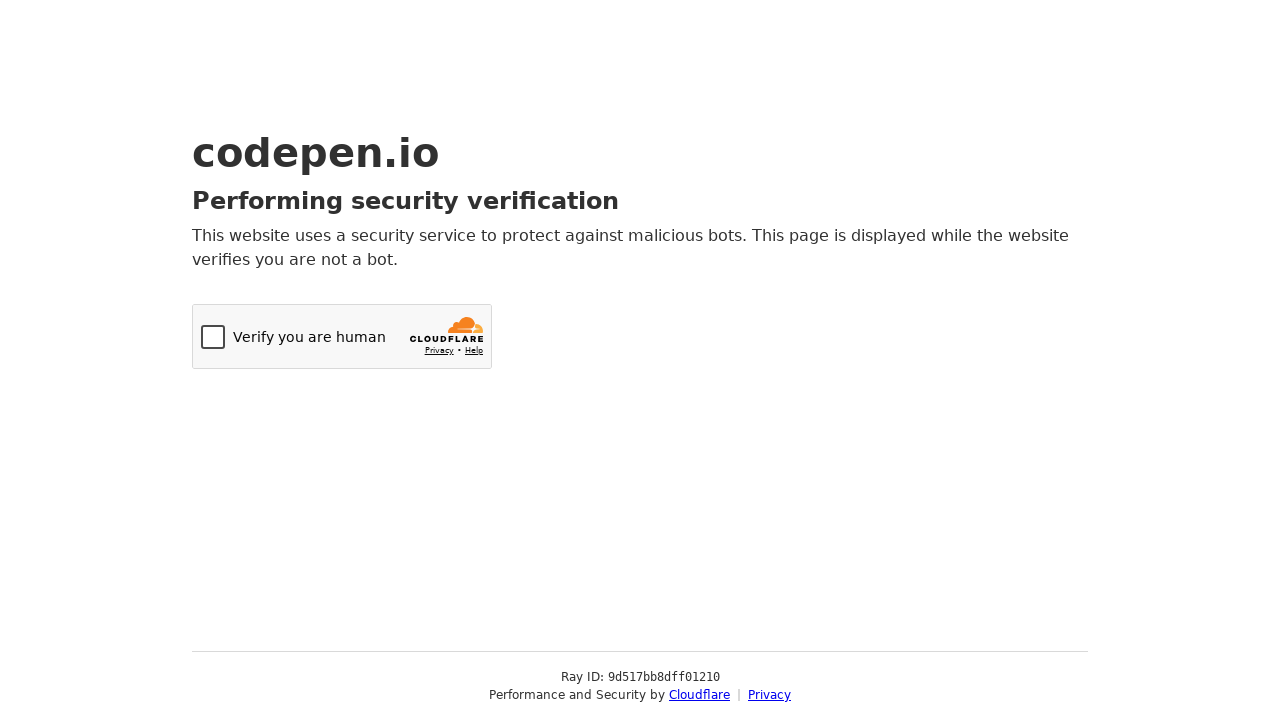

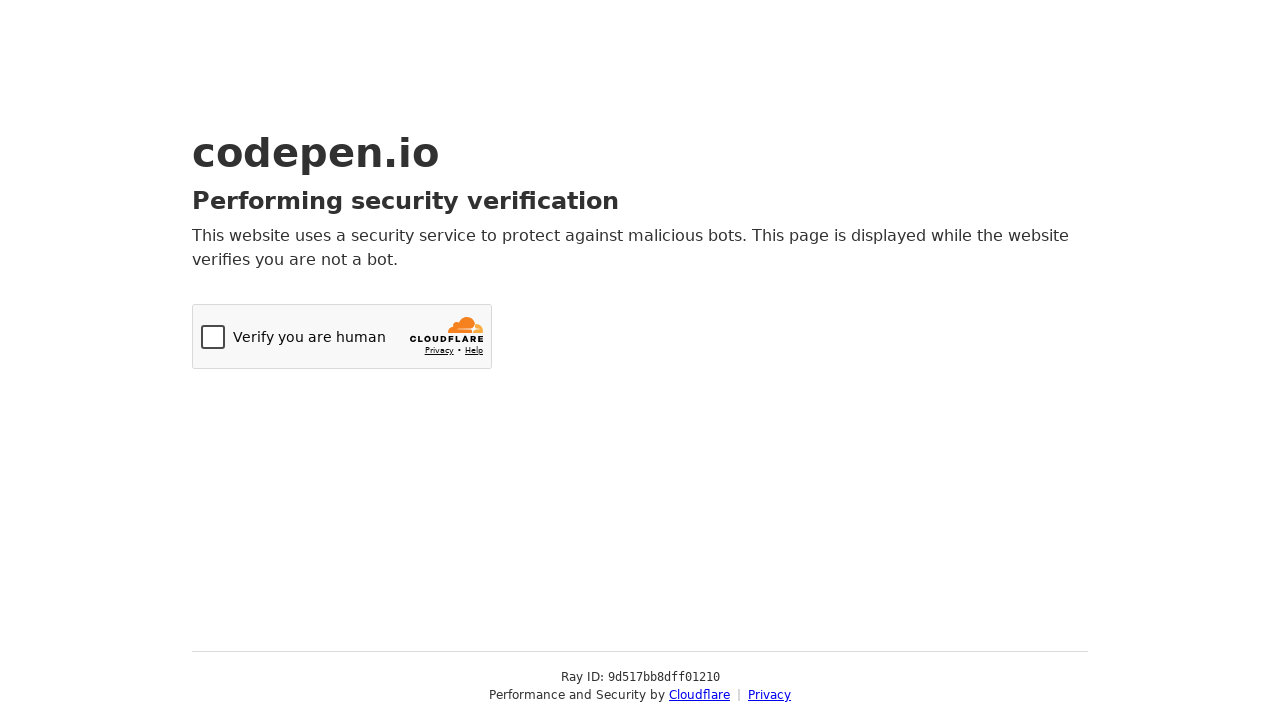